Tests a prompt dialog flow where user enters a year and confirms through multiple alerts

Starting URL: https://antoniotrindade.com.br/treinoautomacao/elementsweb.html

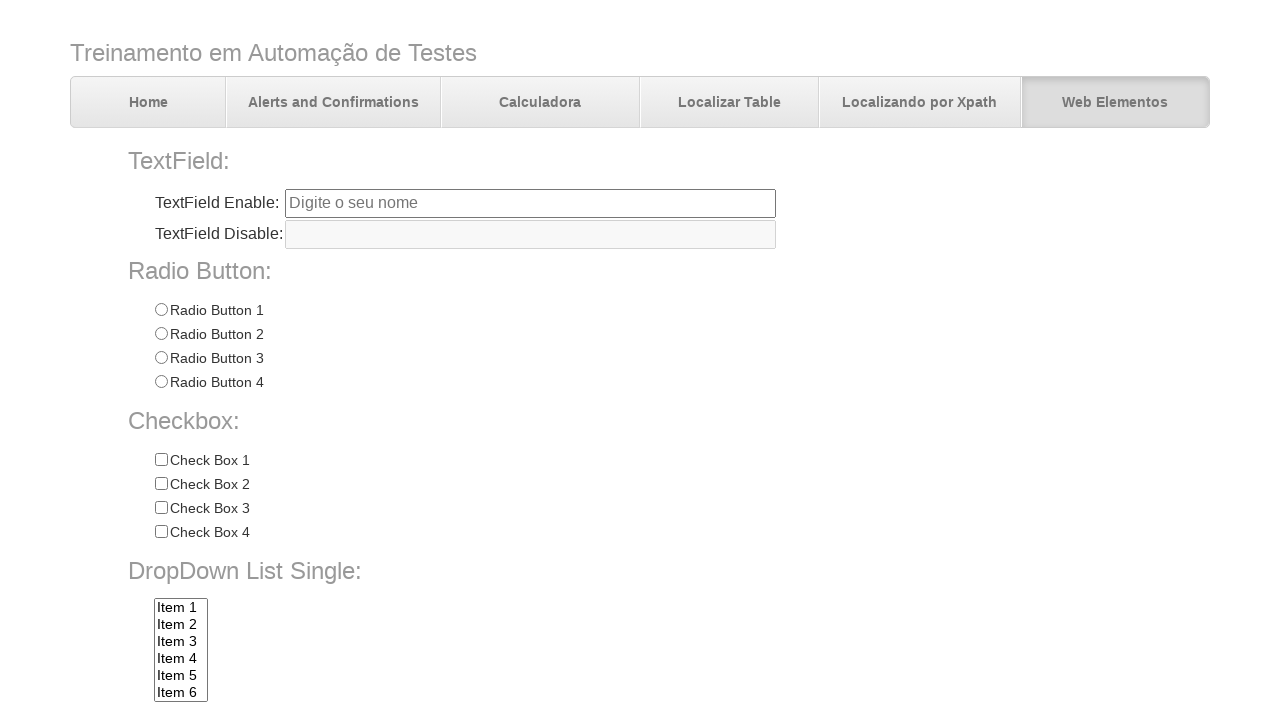

Set up dialog handler for prompt flow
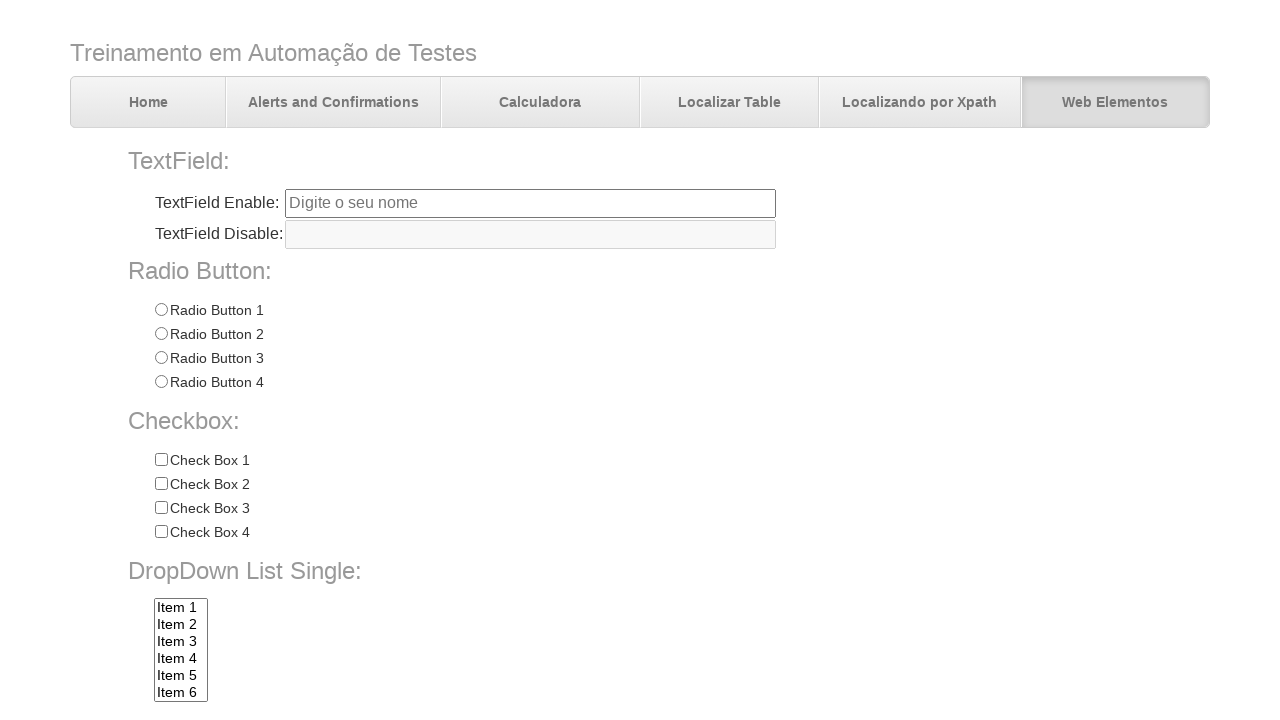

Clicked prompt button to start alert flow at (375, 700) on #promptBtn
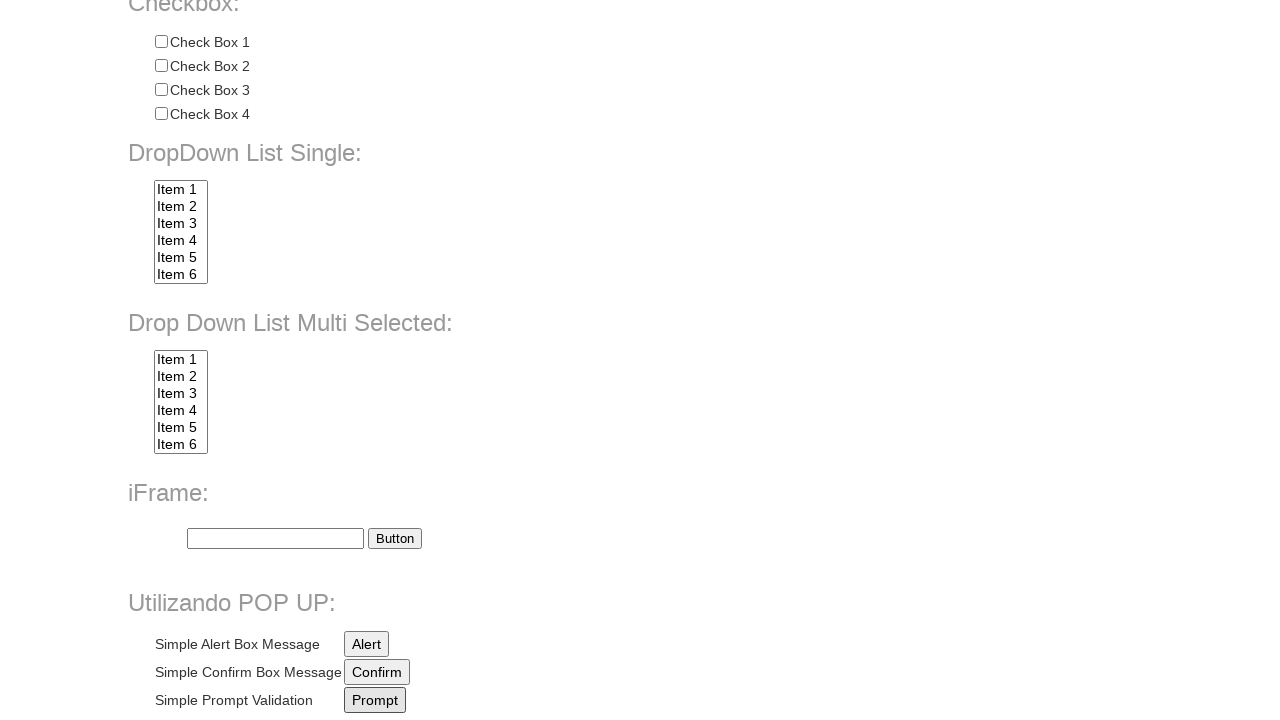

Waited for all dialogs to be processed
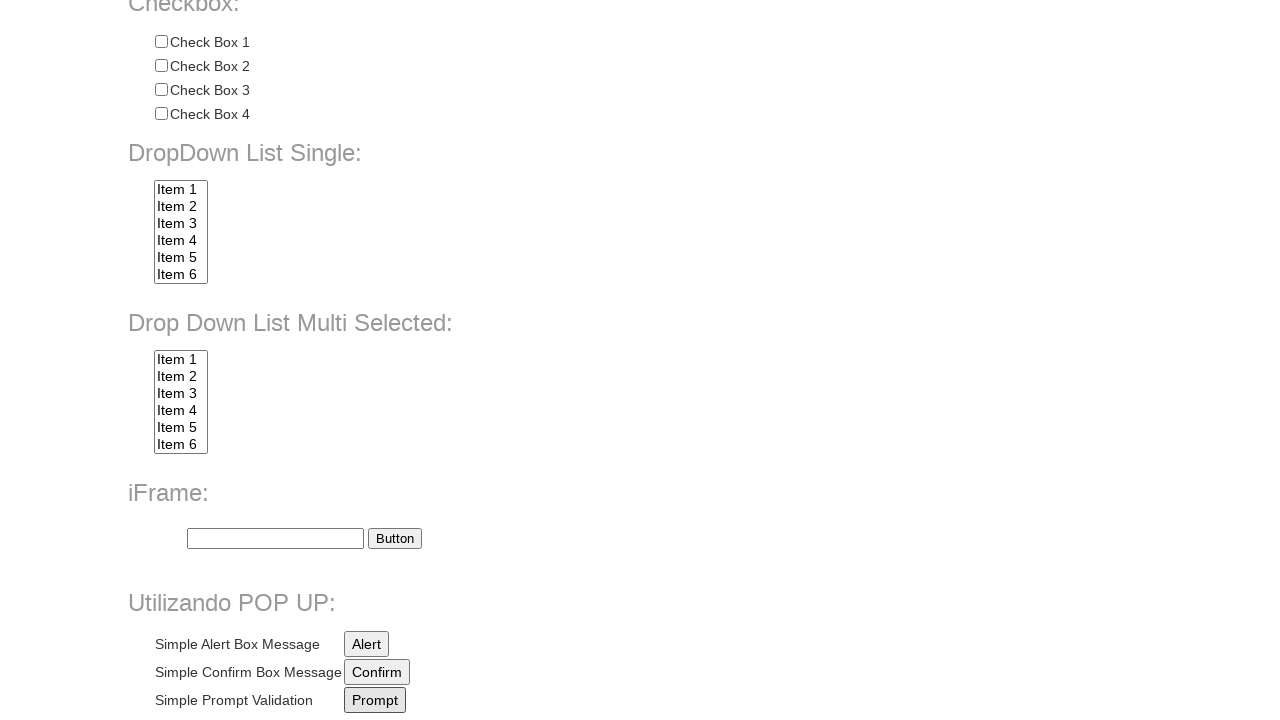

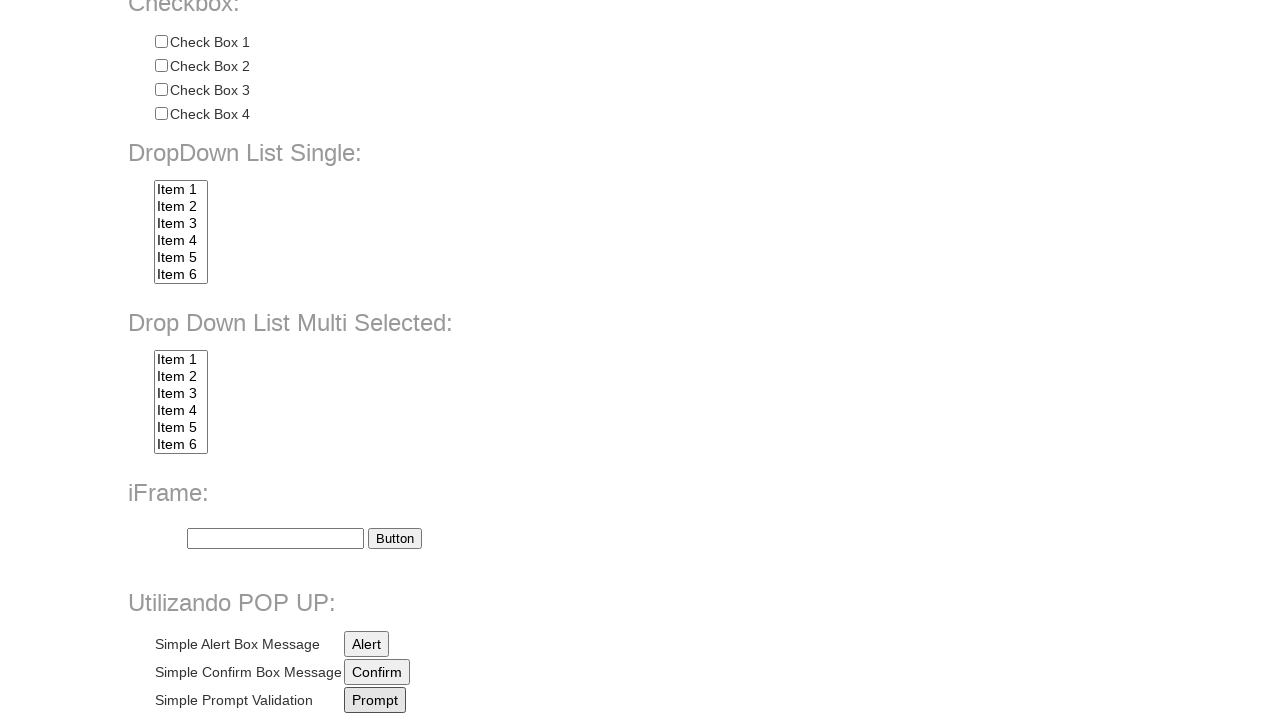